Navigates to the All Courses page and counts the number of courses displayed

Starting URL: https://alchemy.hguy.co/lms/

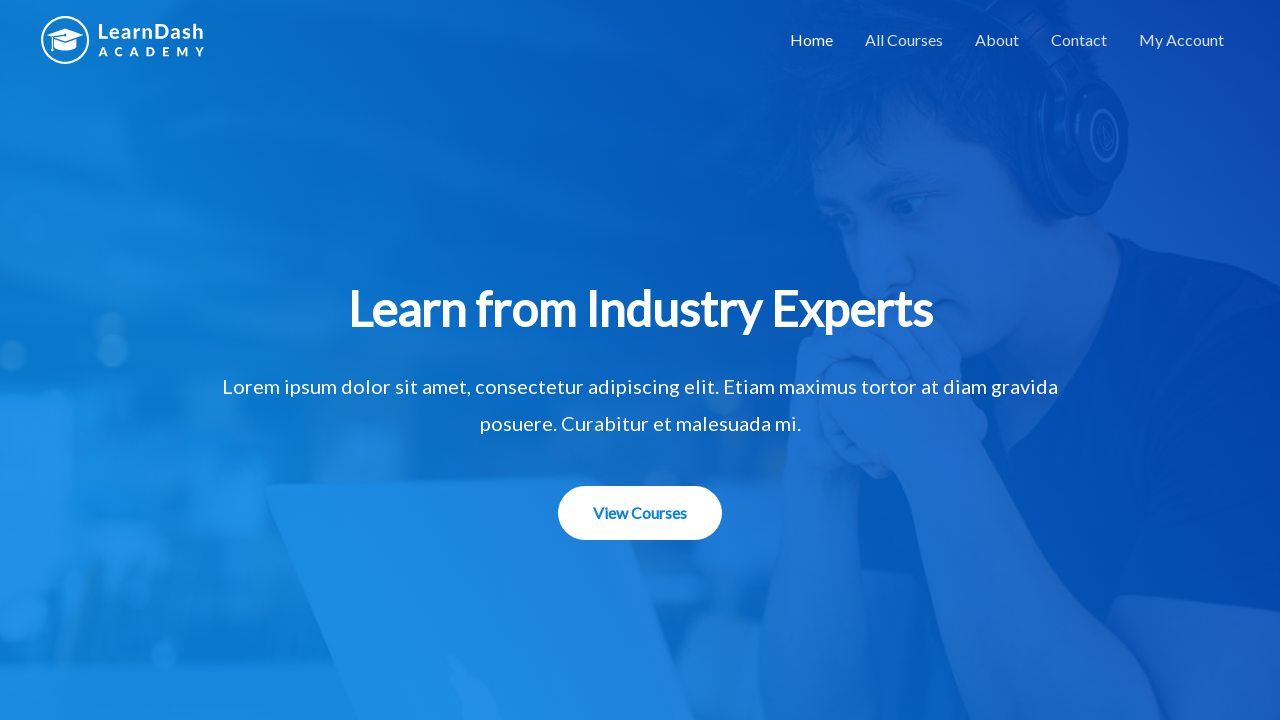

Navigated to Alchemy LMS homepage
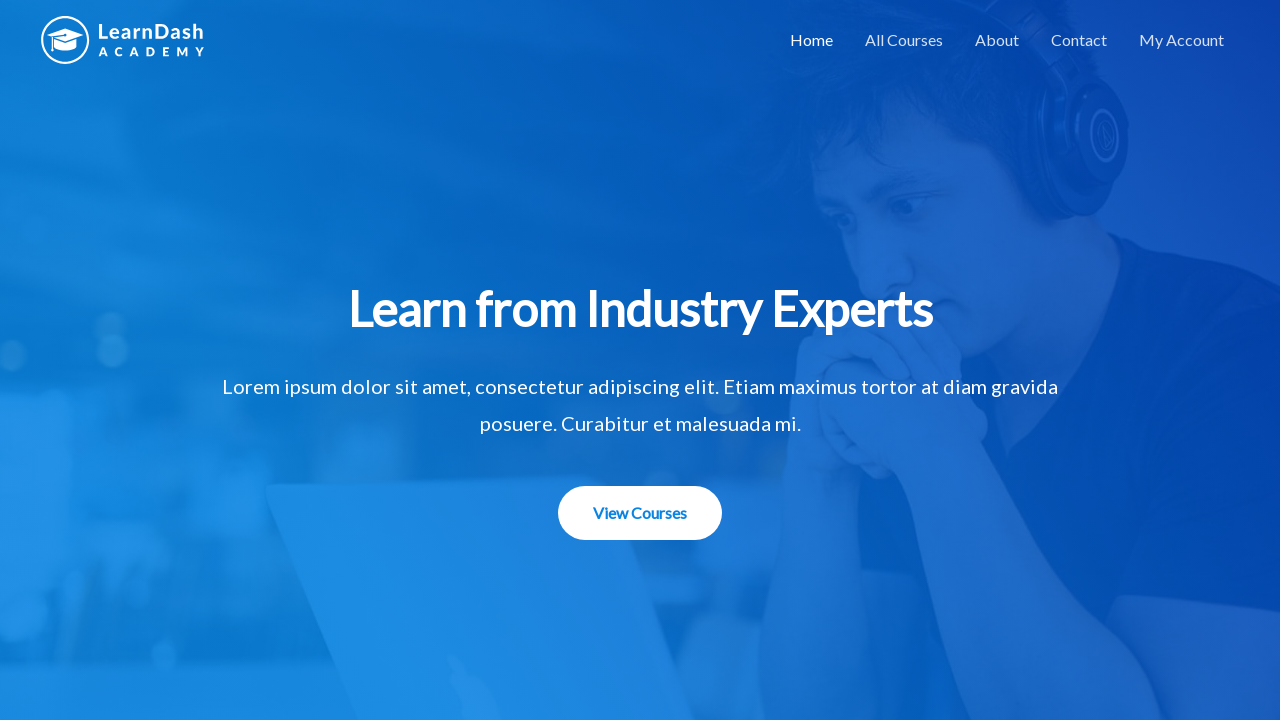

Clicked on All Courses link at (904, 40) on xpath=//*[contains(text(),'All Courses')]
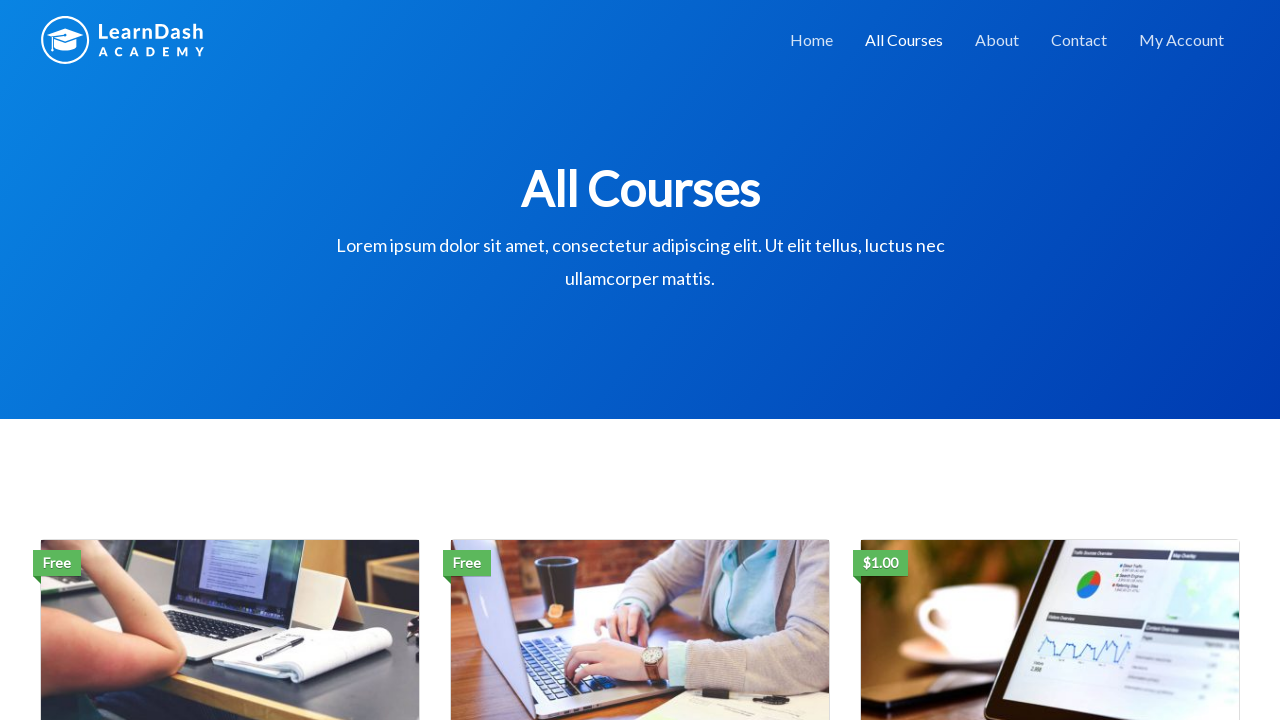

Courses loaded on All Courses page
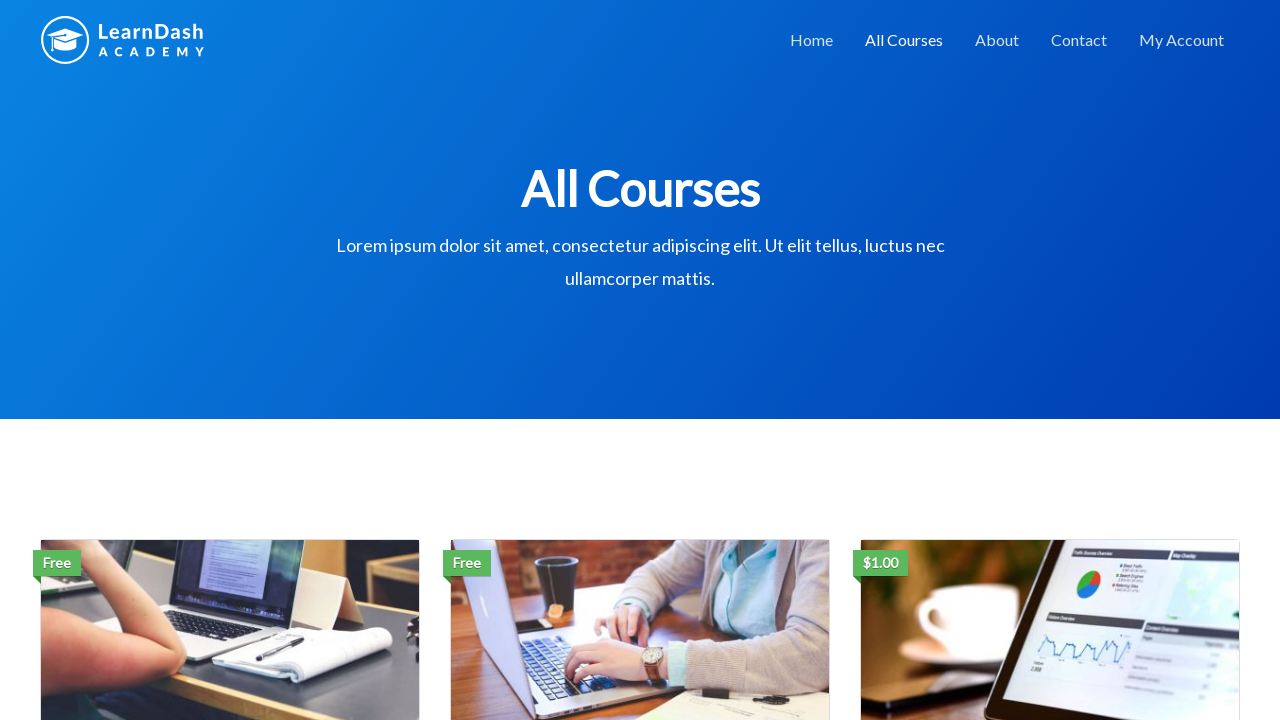

Counted 3 courses displayed on the page
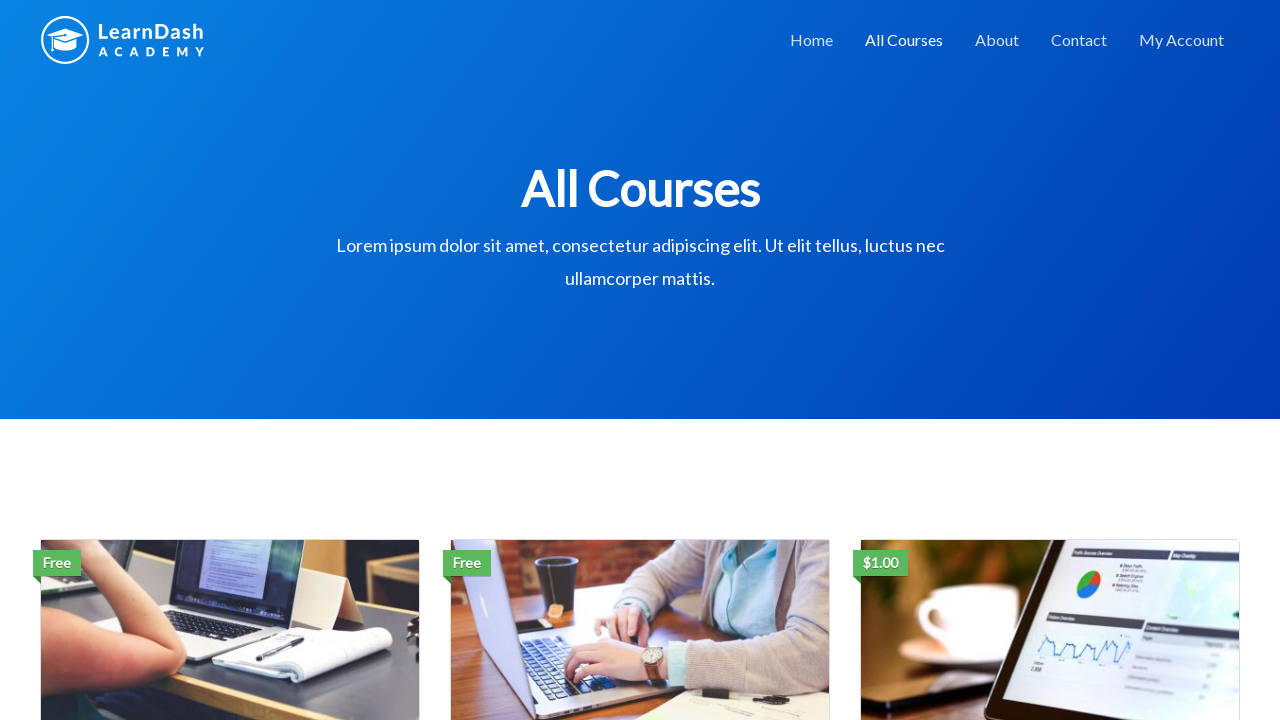

Printed course count: 3
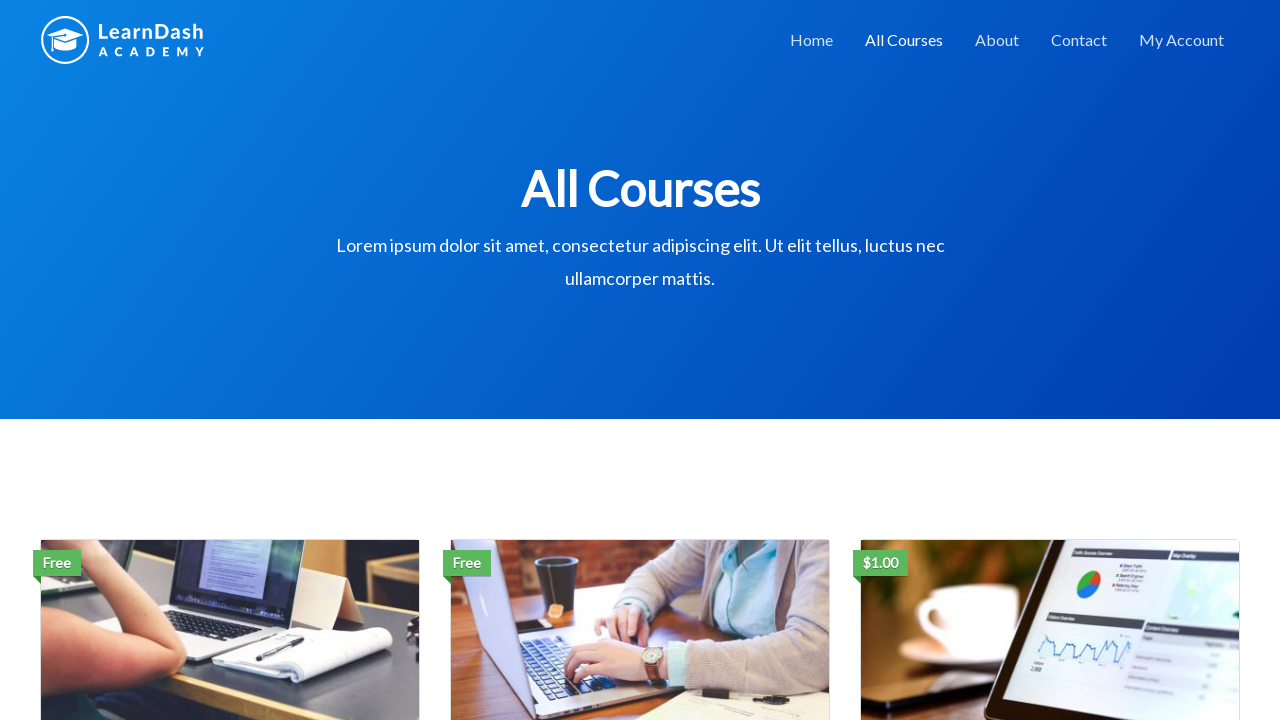

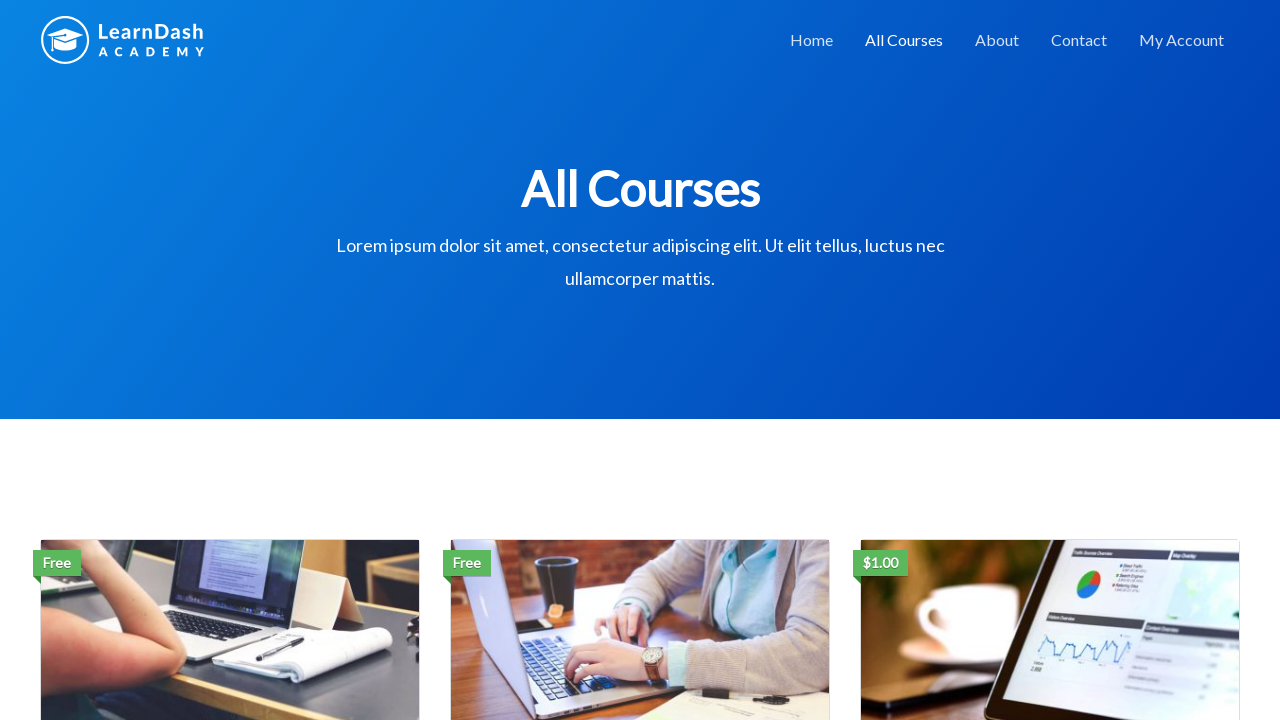